Navigates to So.com search engine homepage

Starting URL: http://www.so.com

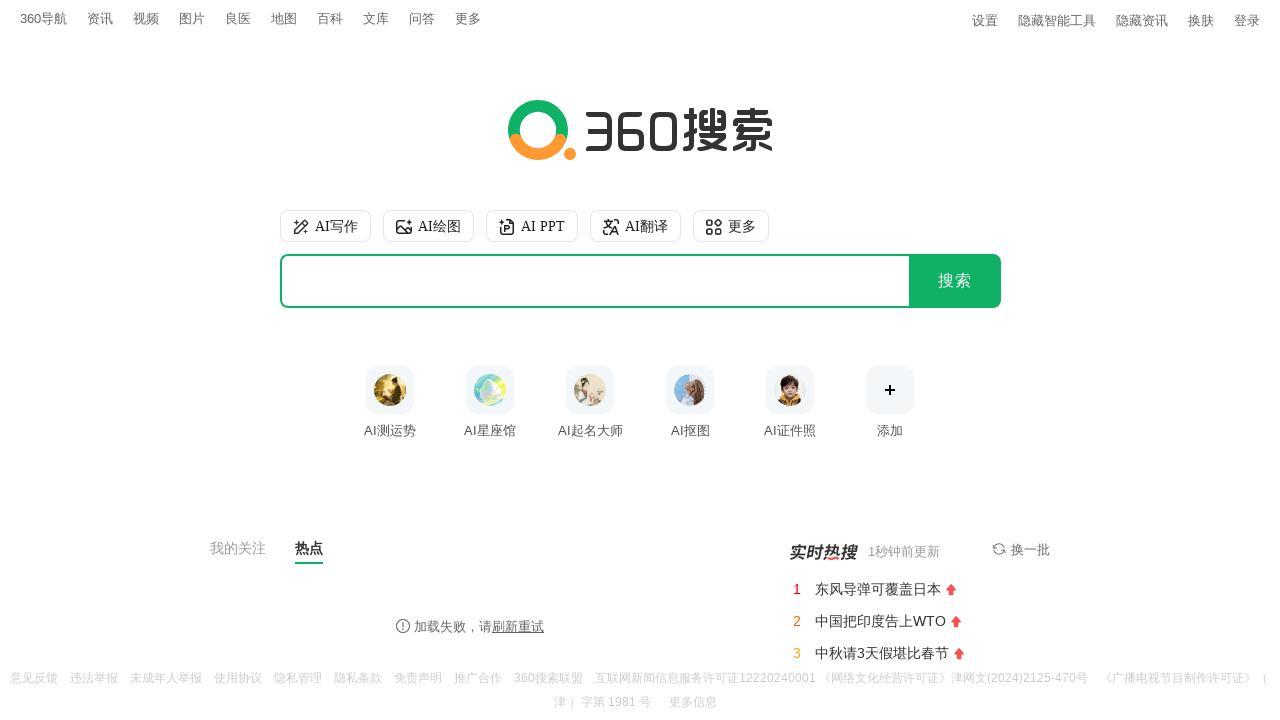

Navigated to So.com search engine homepage
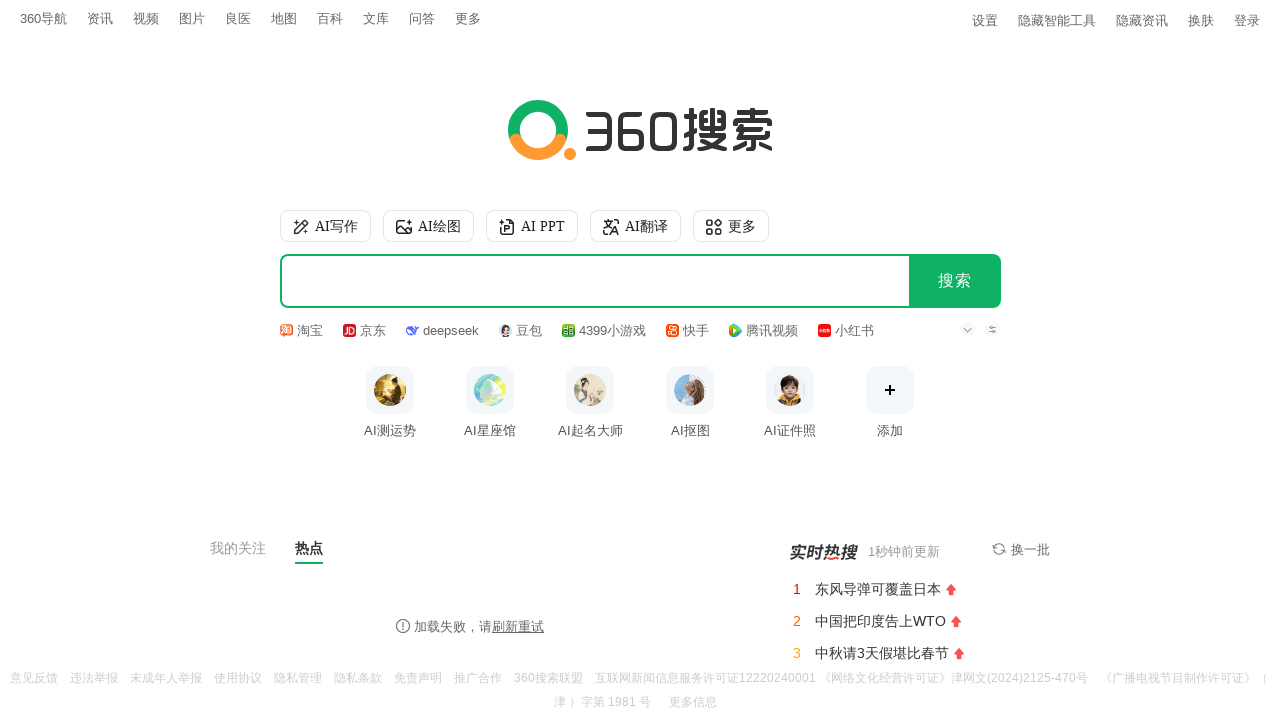

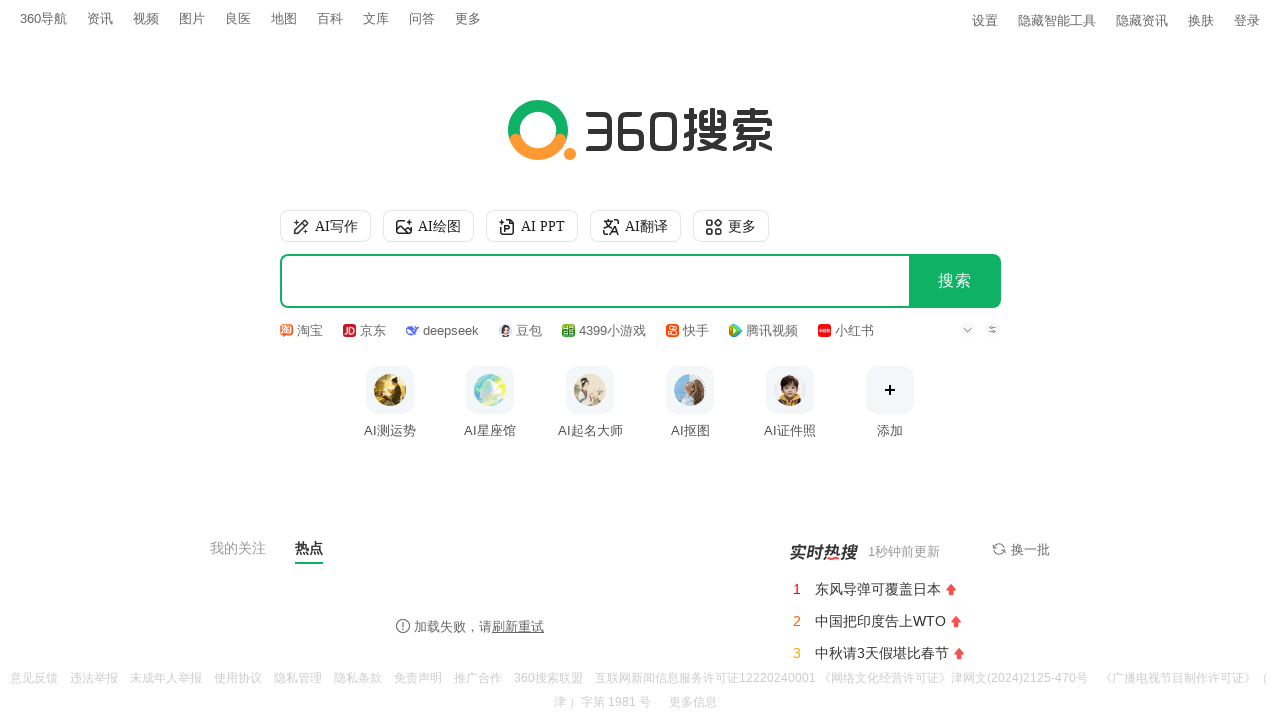